Verifies that the page title matches the expected value

Starting URL: https://outlook.be/

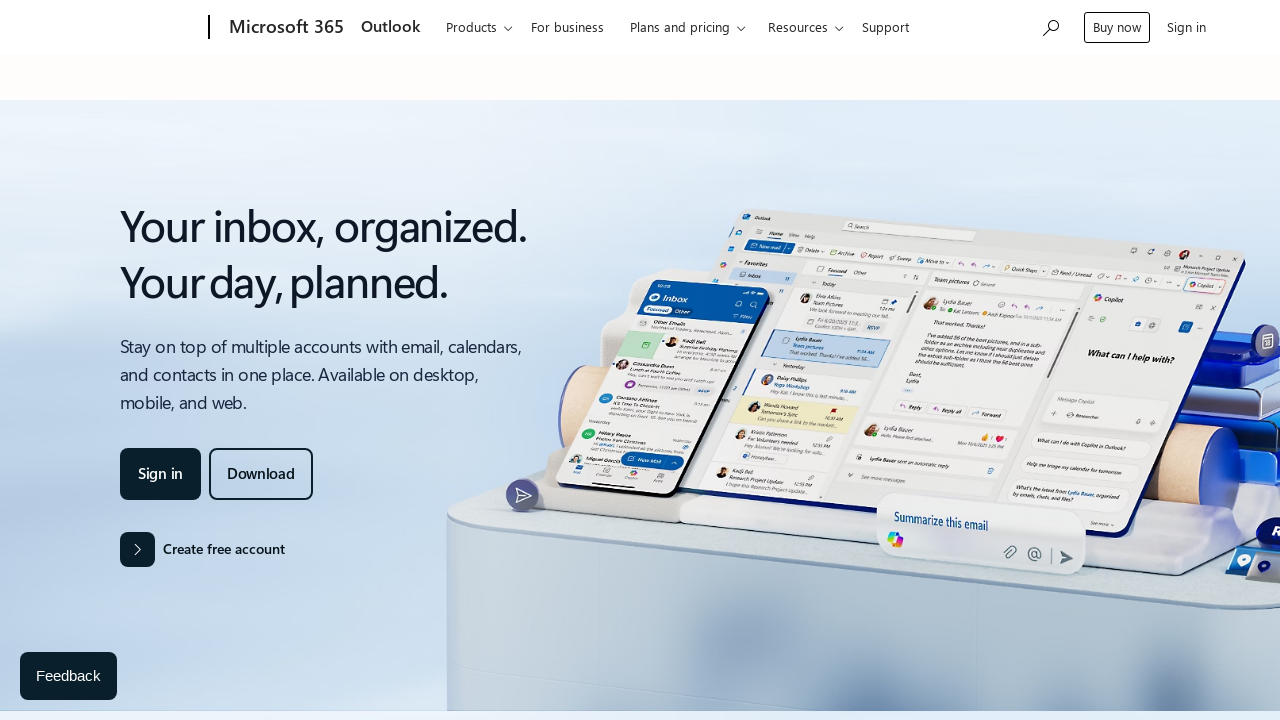

Navigated to https://outlook.be/
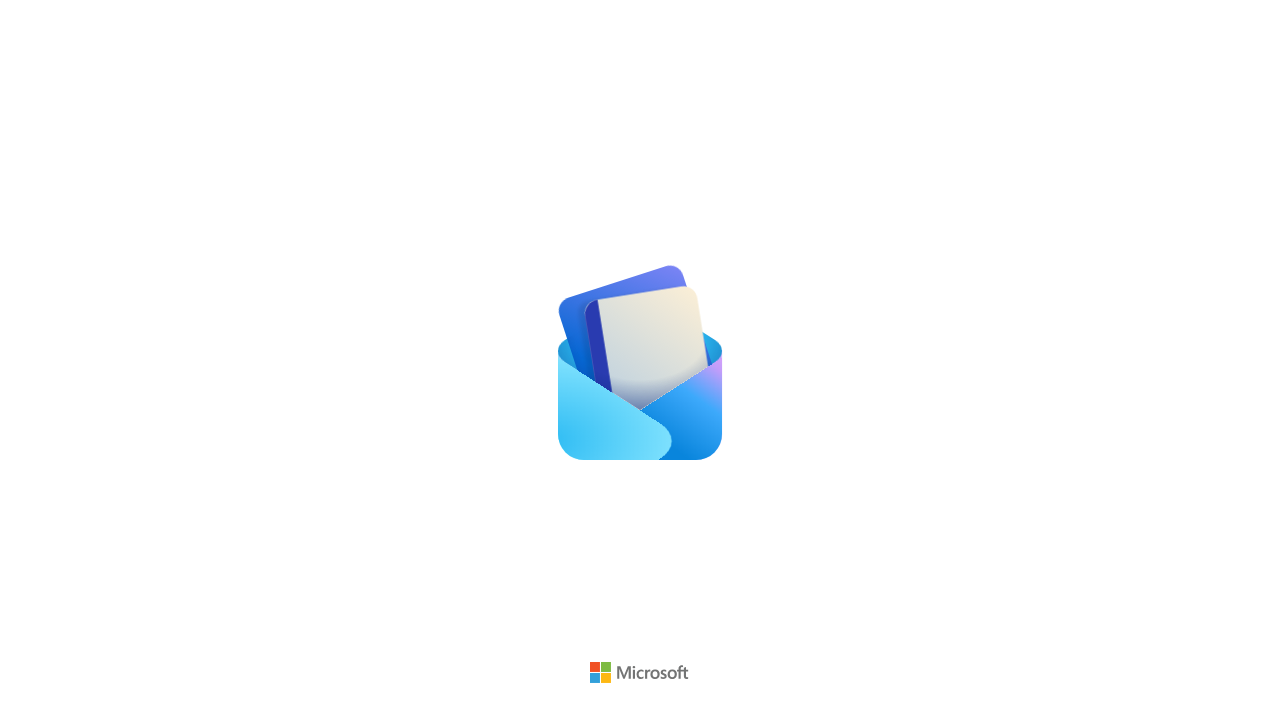

Retrieved page title
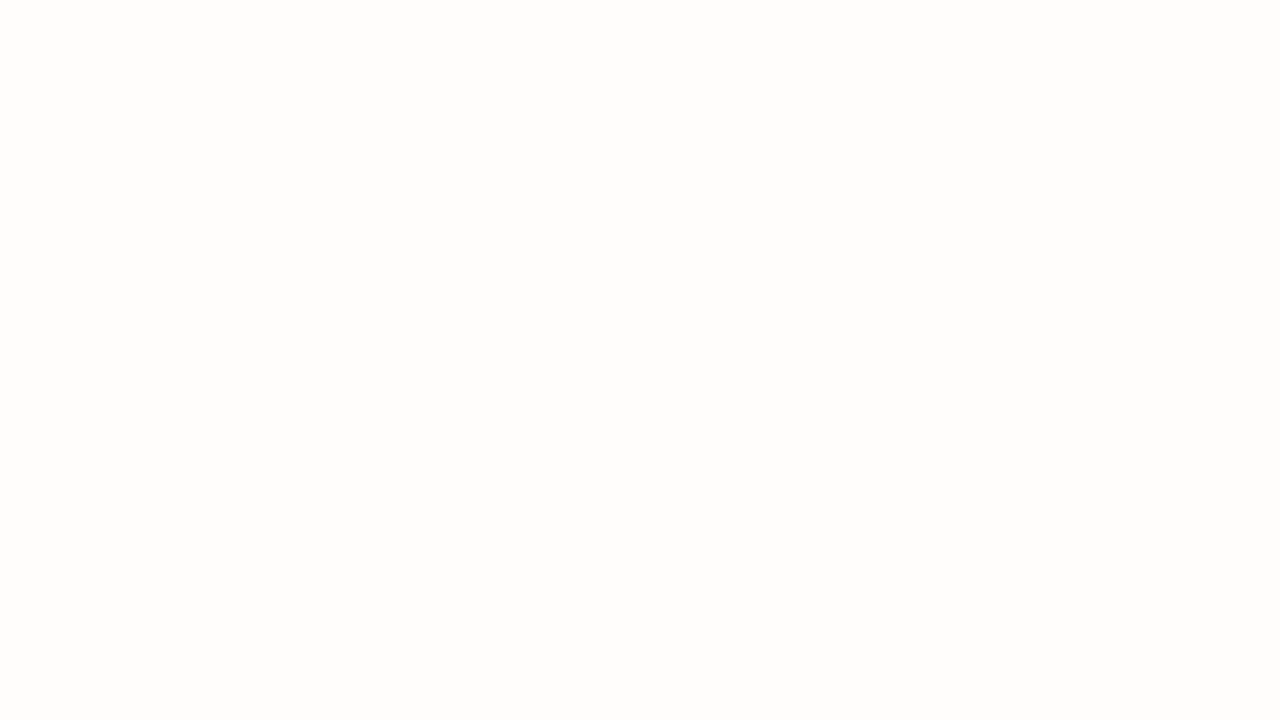

Verified page title matches expected value 'Outlook'
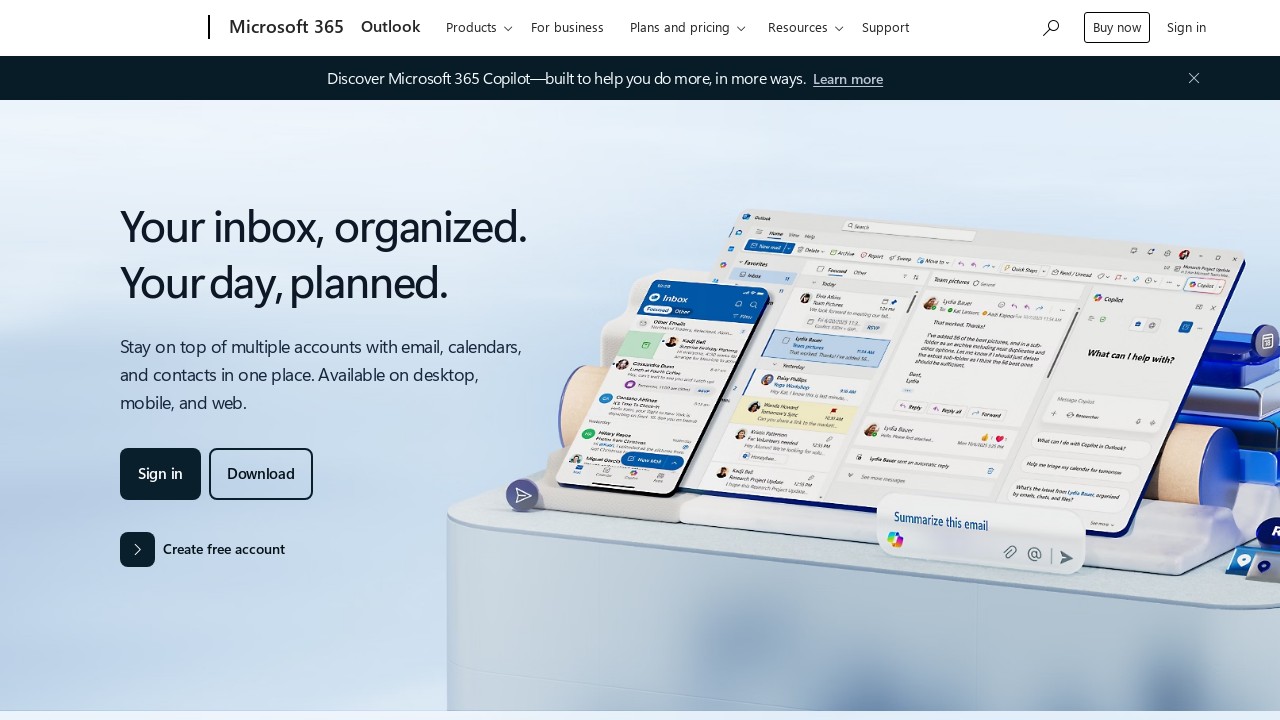

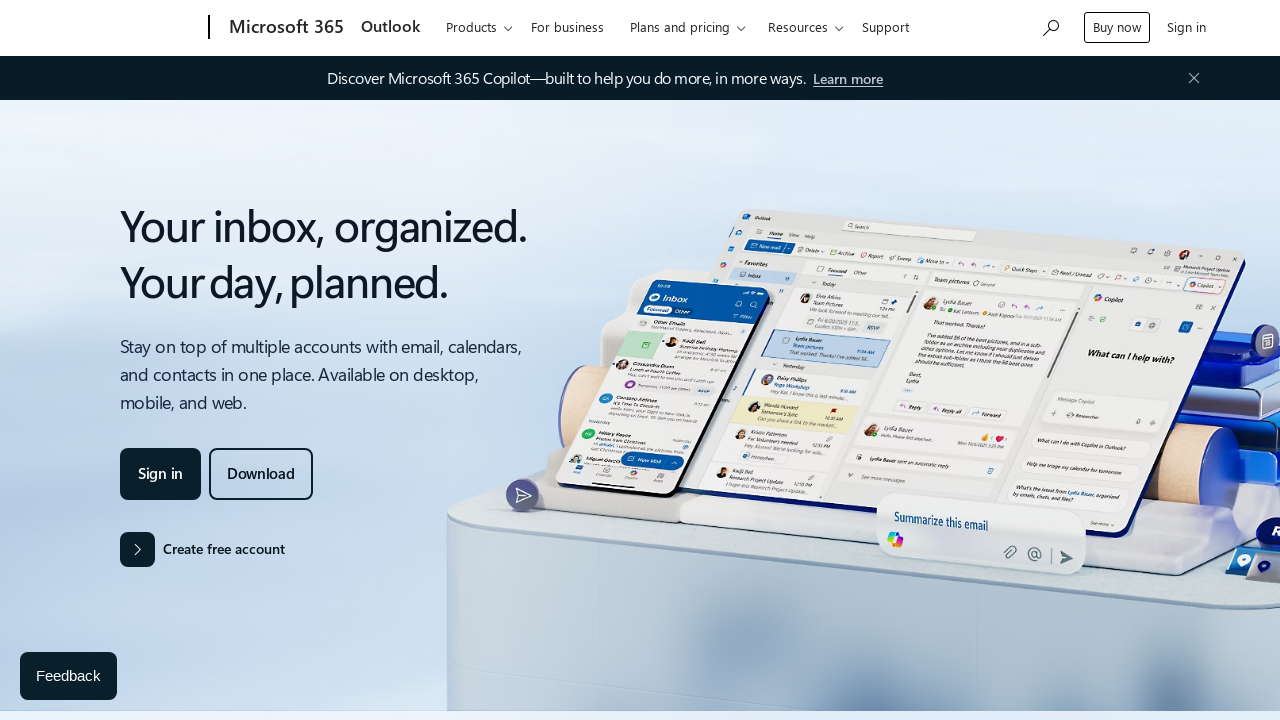